Tests registration form validation with invalid email format, verifying email error messages are displayed

Starting URL: https://alada.vn/tai-khoan/dang-ky.html

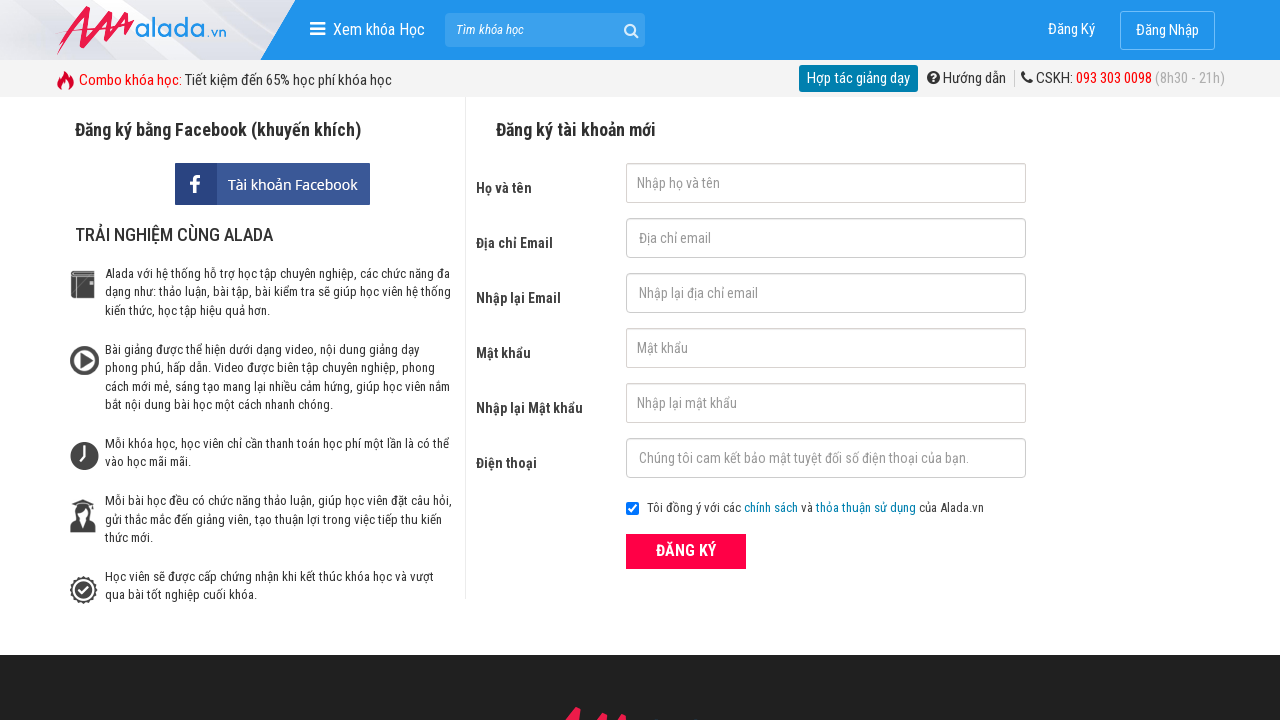

Filled first name field with 'Nguyen Nhung' on input#txtFirstname
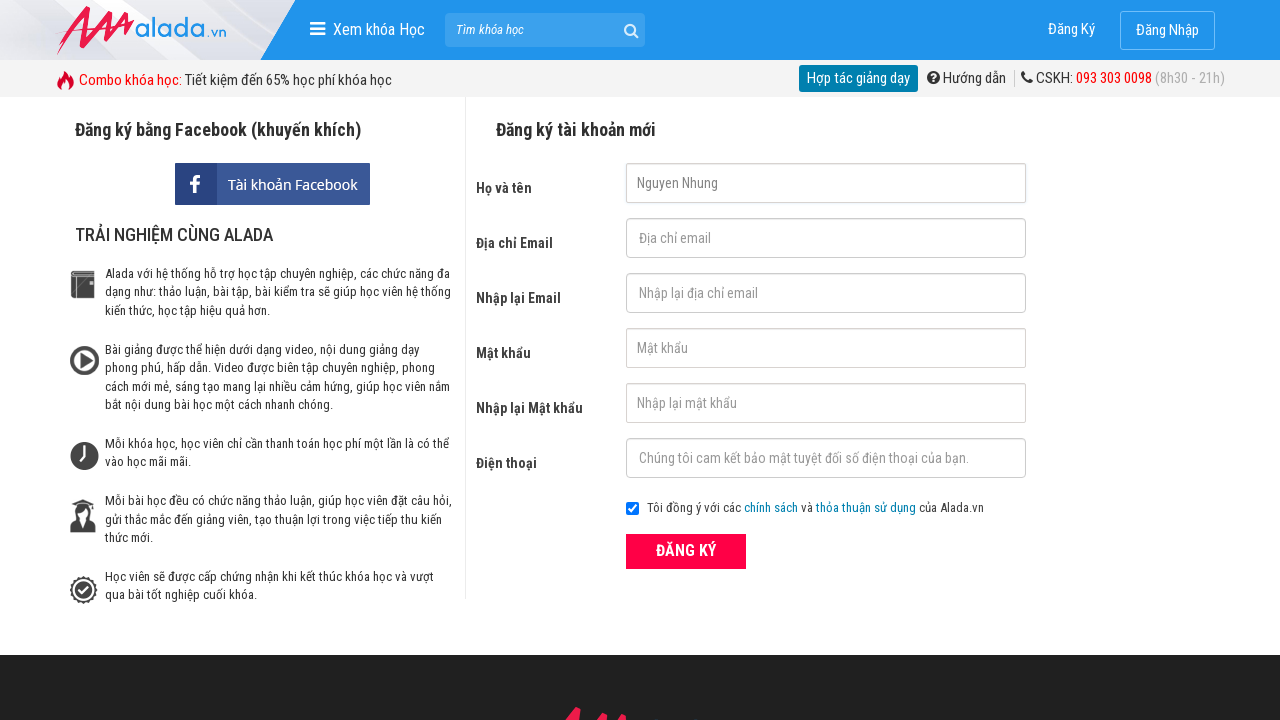

Filled email field with invalid email format '123@345@789' on input#txtEmail
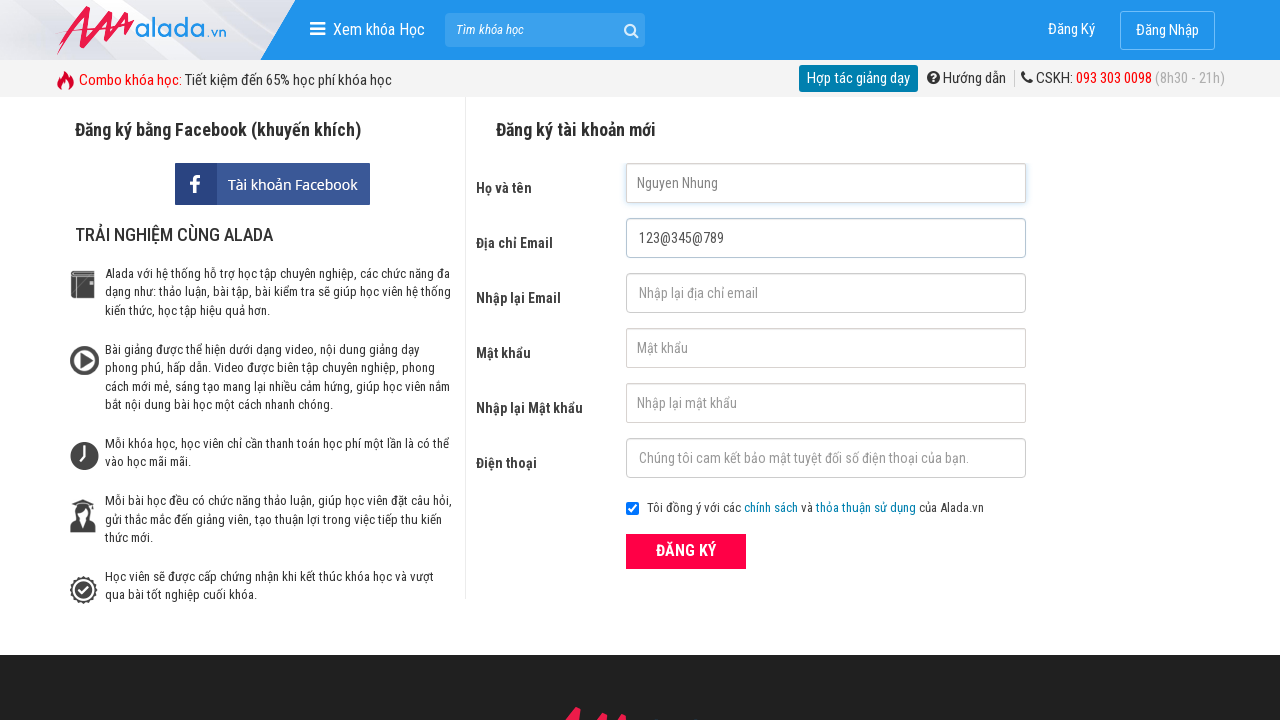

Filled confirm email field with invalid email format '123@345@789' on input#txtCEmail
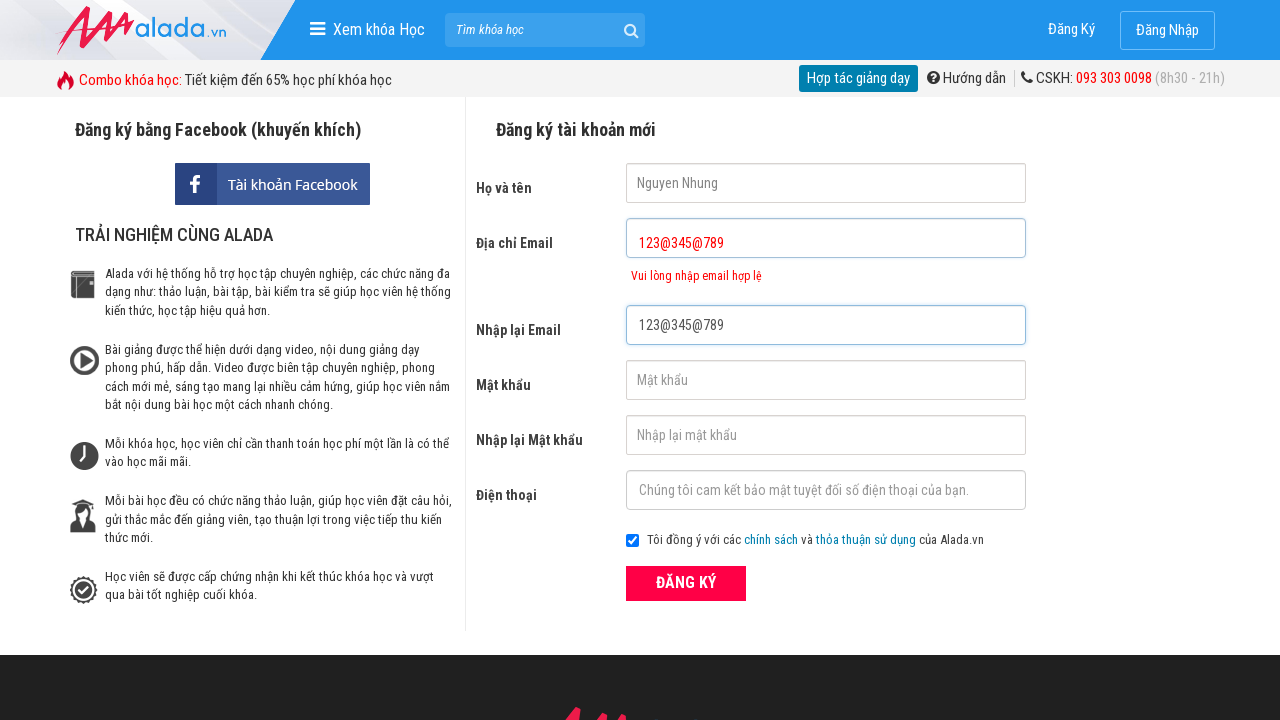

Filled password field with '123456' on input#txtPassword
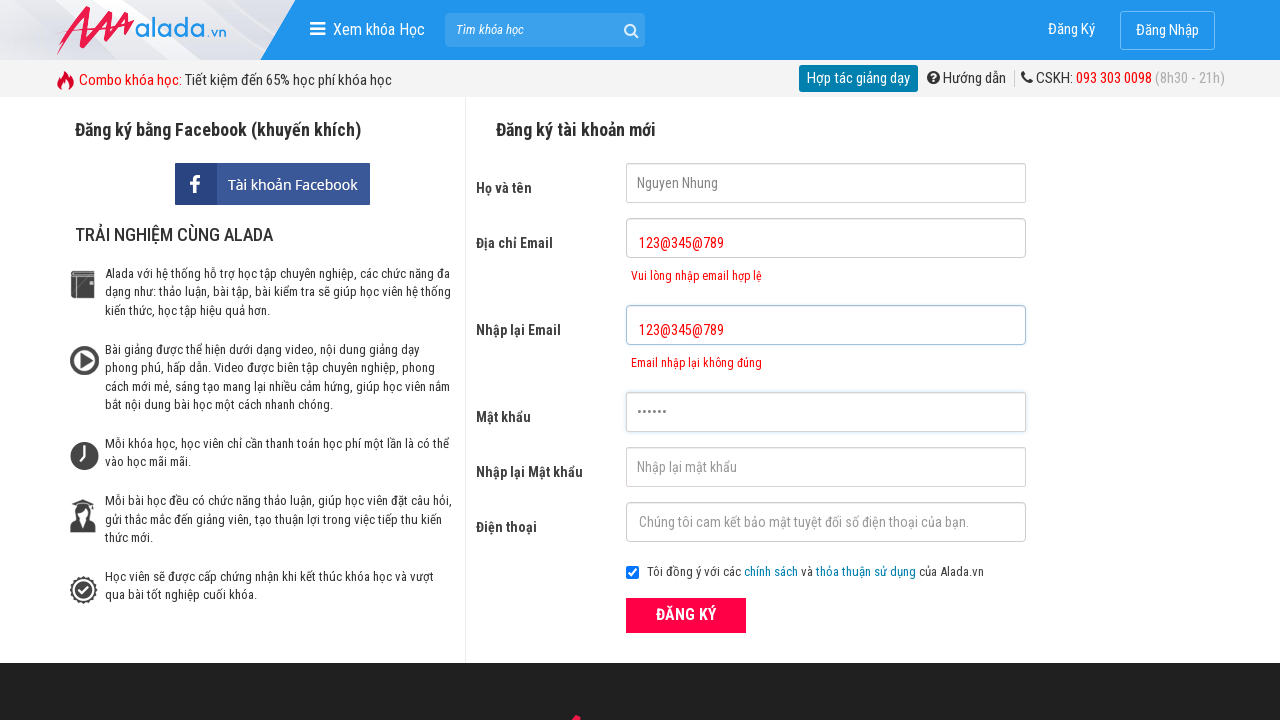

Filled confirm password field with '123456' on input#txtCPassword
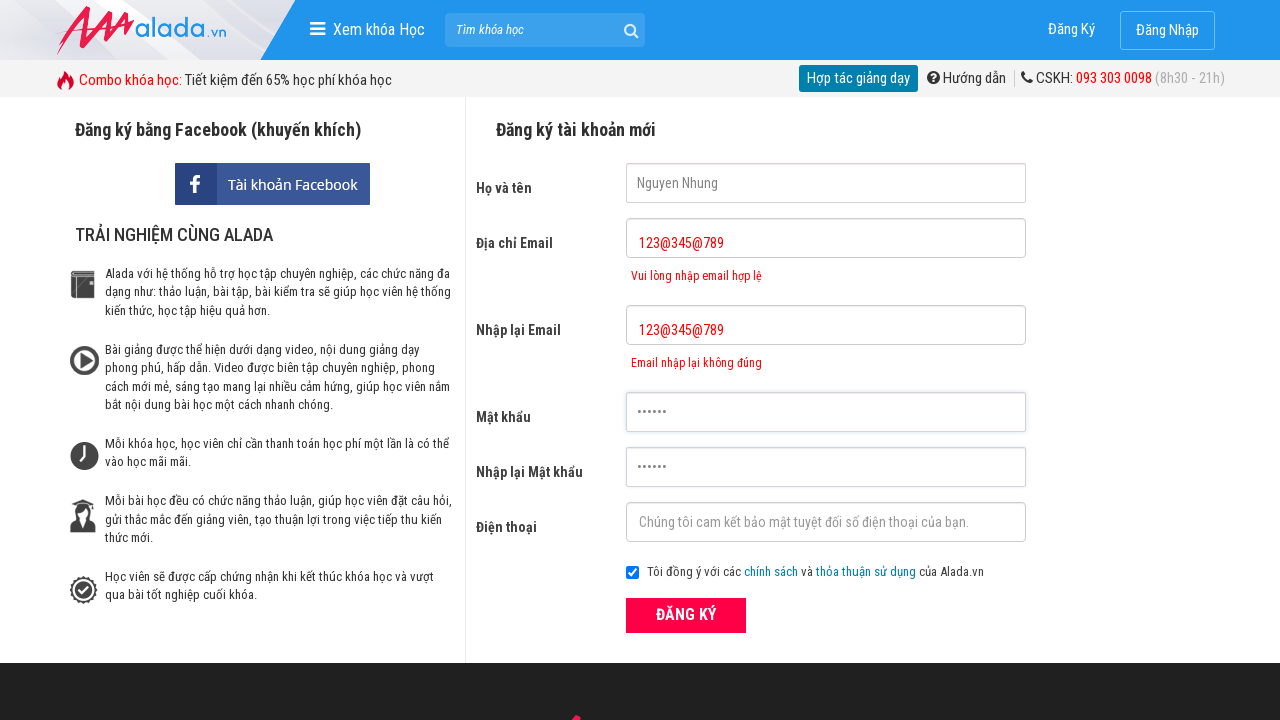

Filled phone field with '0123456789' on input#txtPhone
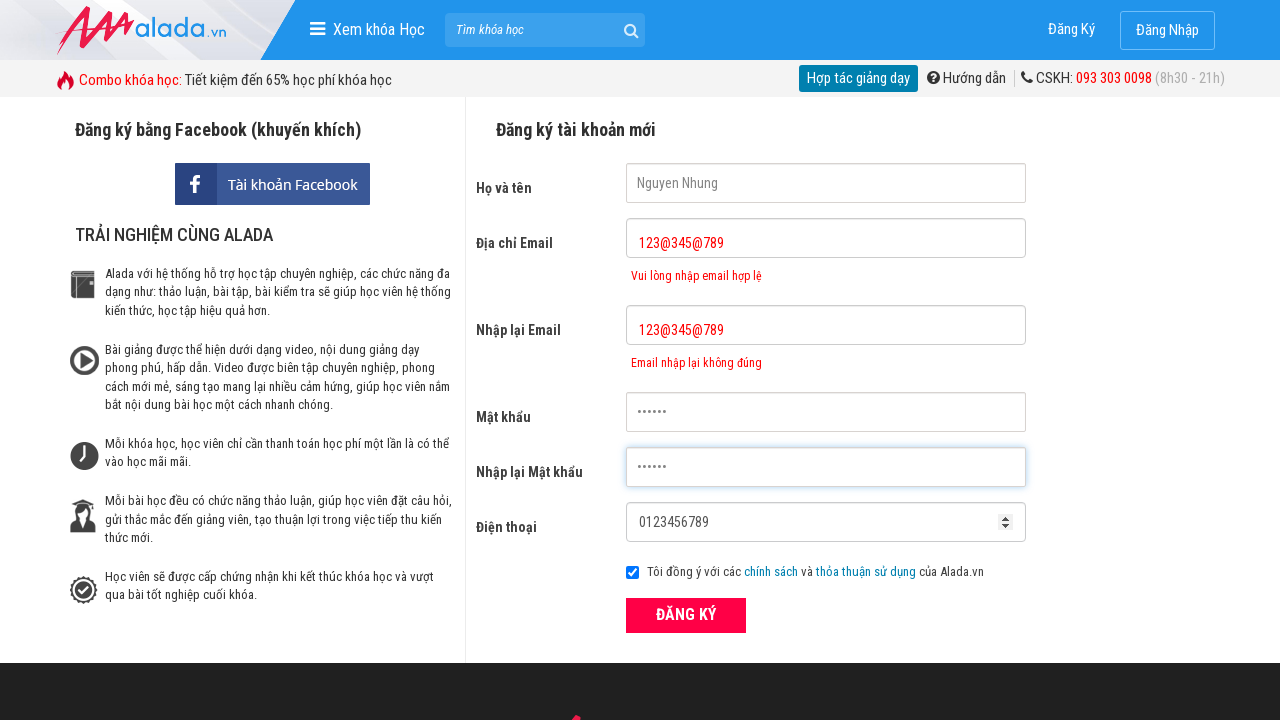

Clicked submit button to trigger form validation at (686, 615) on button[type='submit']
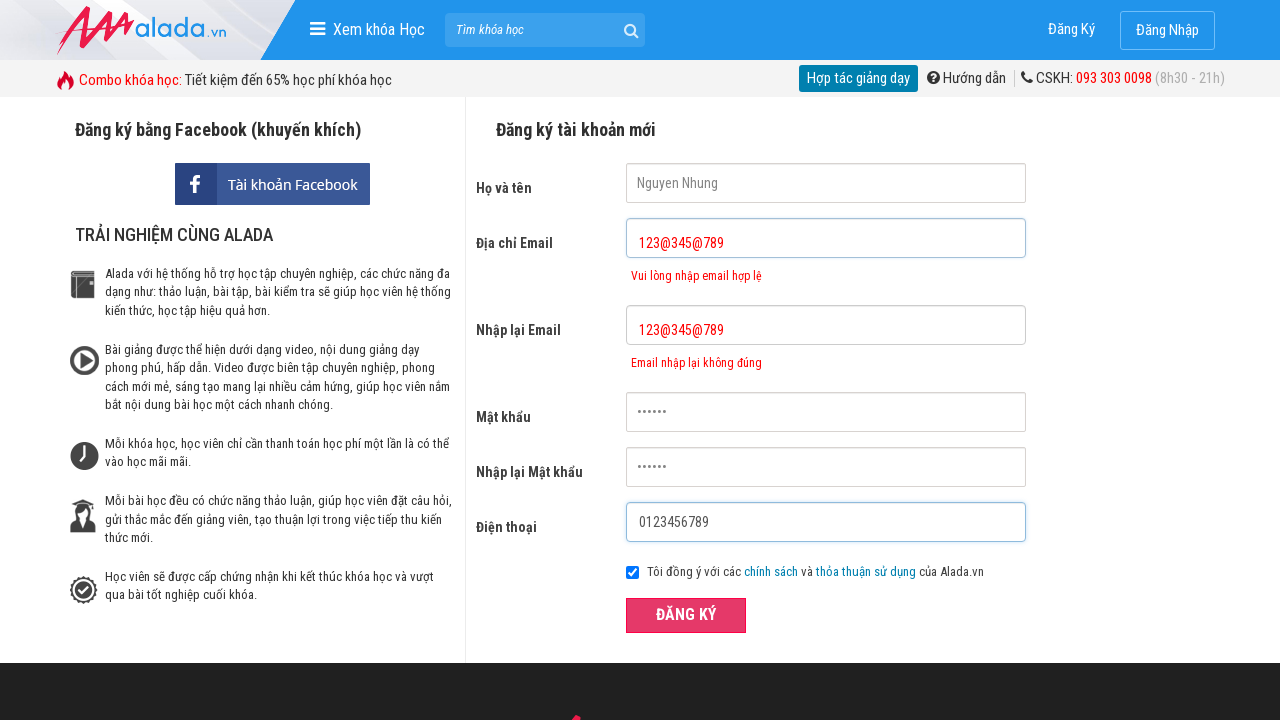

Email error message appeared for invalid email format
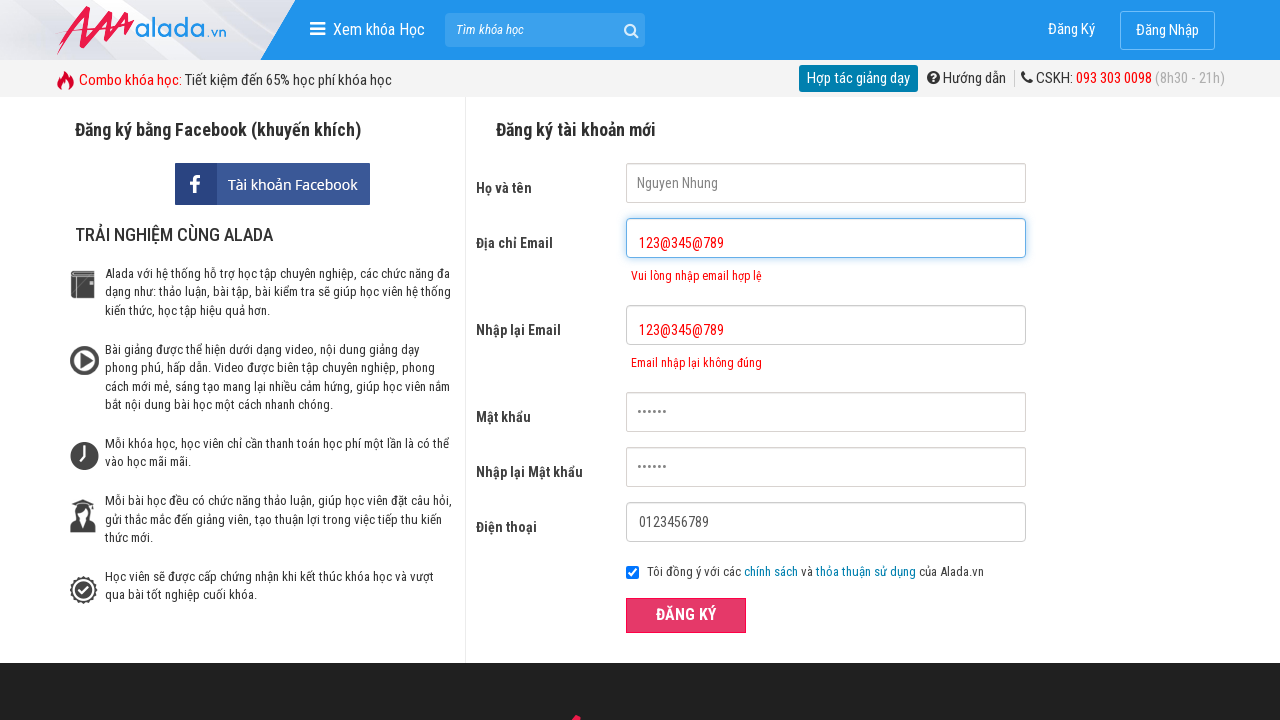

Confirm email error message appeared for invalid email format
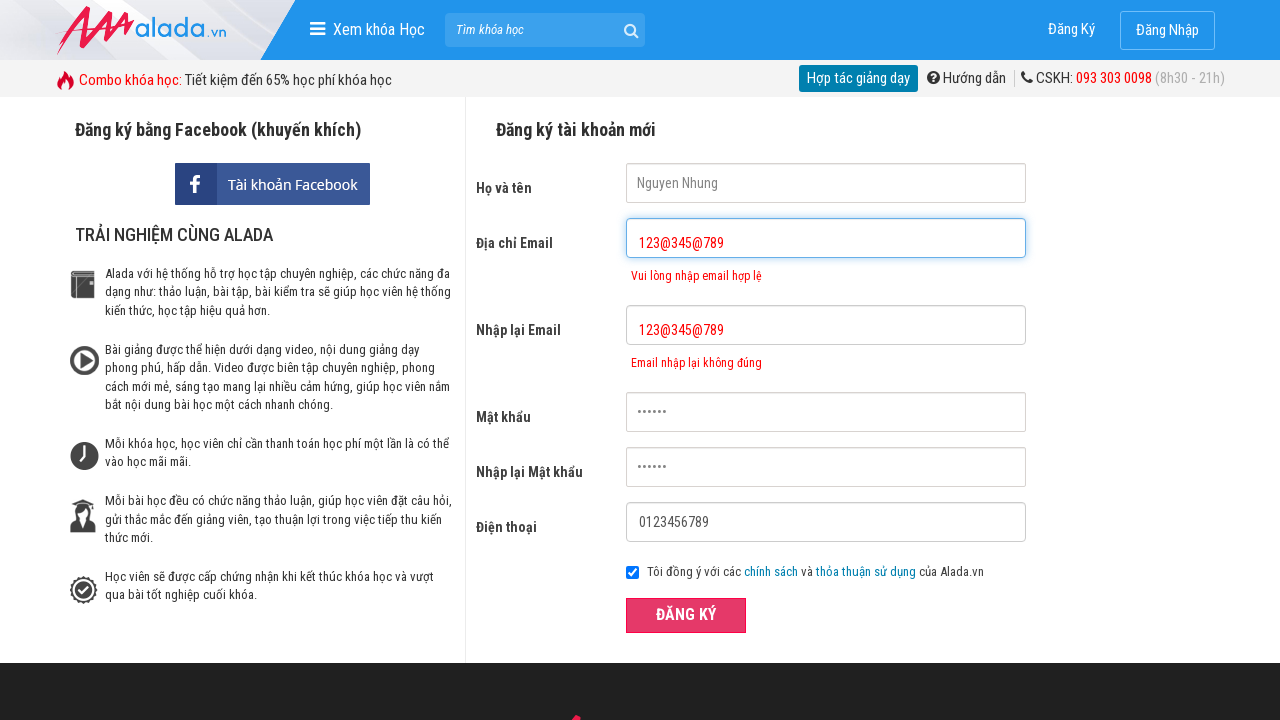

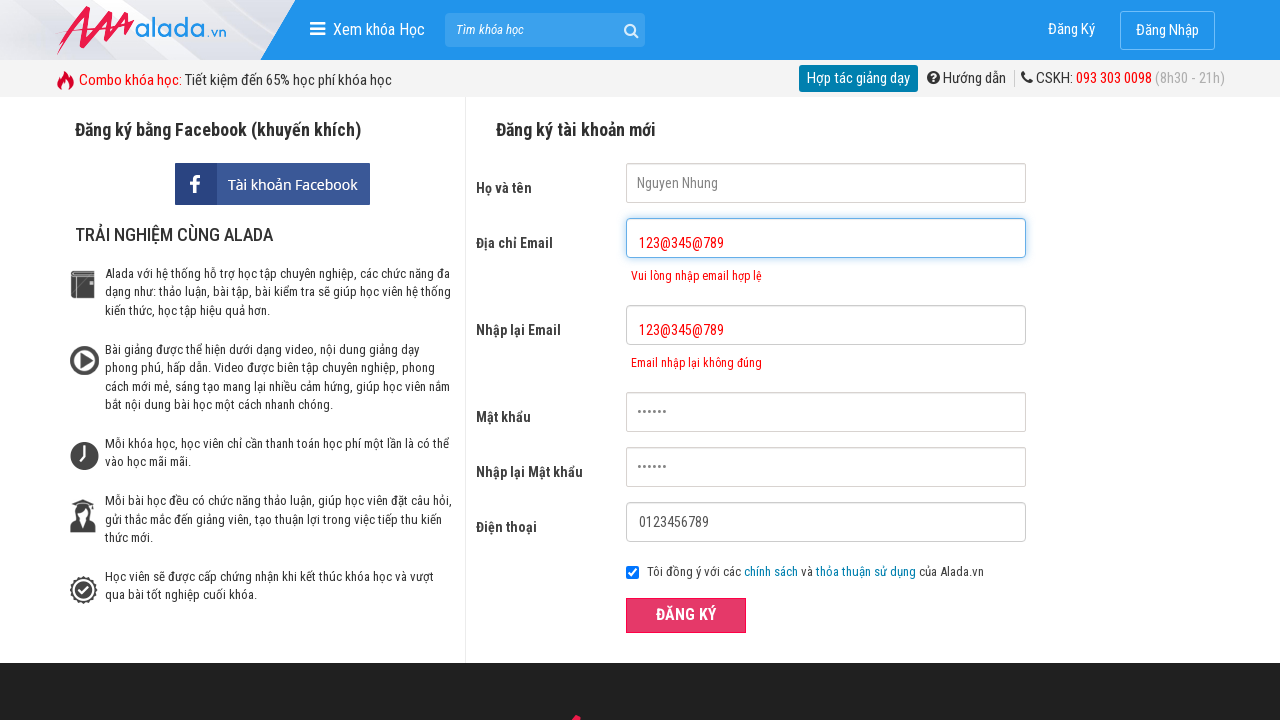